Tests relative locator functionality on an Angular practice page by clicking a checkbox using position-based element location (to the left of a label) and retrieving text from a label to the right of a radio button.

Starting URL: https://rahulshettyacademy.com/angularpractice/

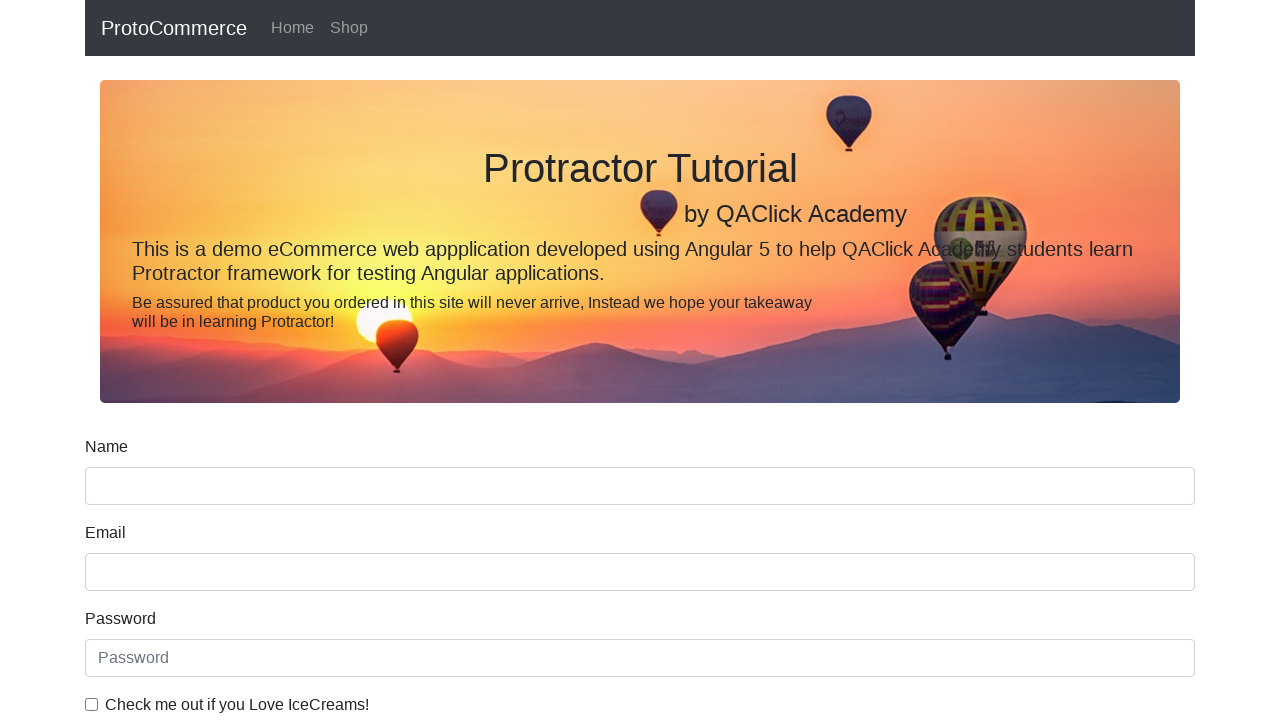

Located checkbox label element with for='exampleCheck1'
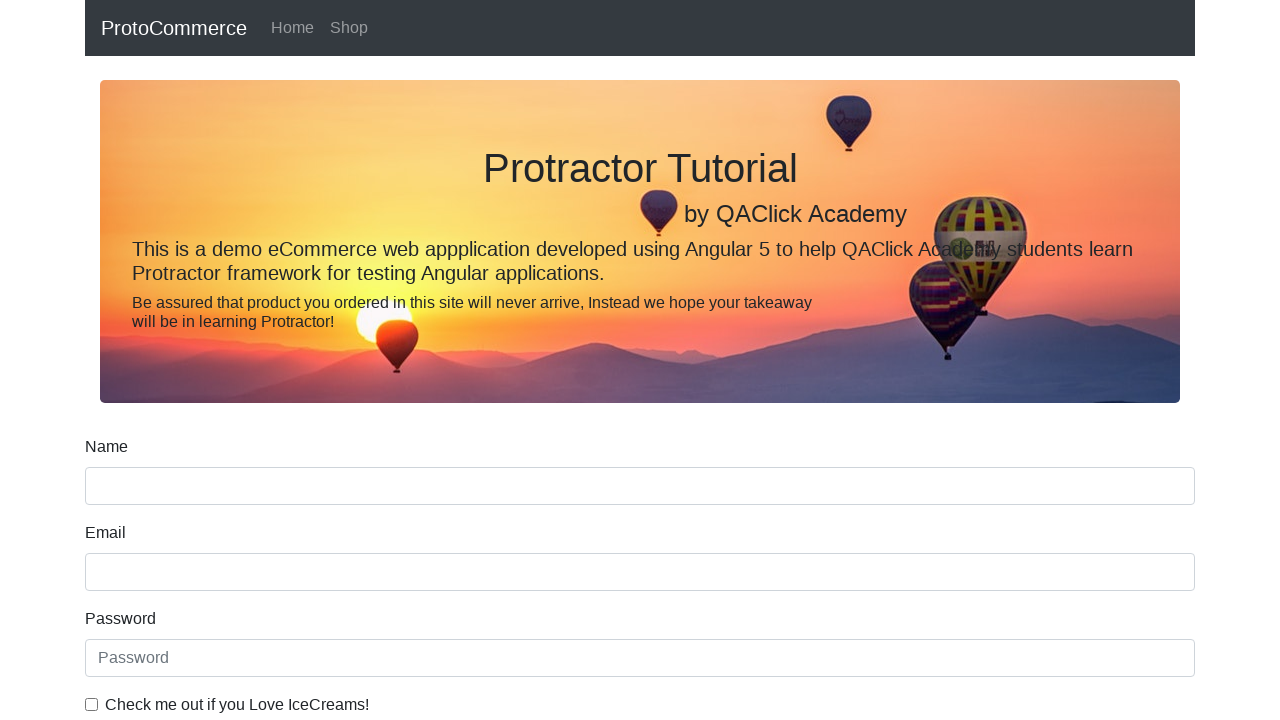

Clicked checkbox input with id='exampleCheck1' using relative locator at (92, 704) on input#exampleCheck1
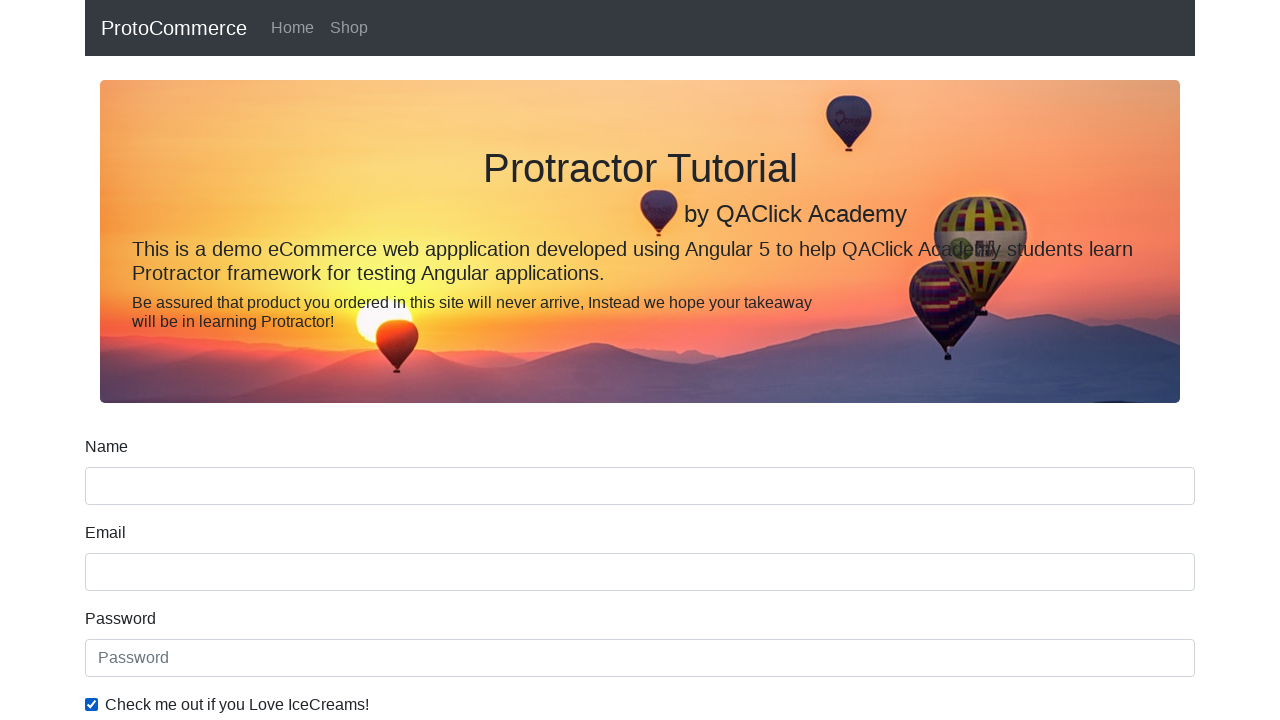

Located radio button element with id='inlineRadio1'
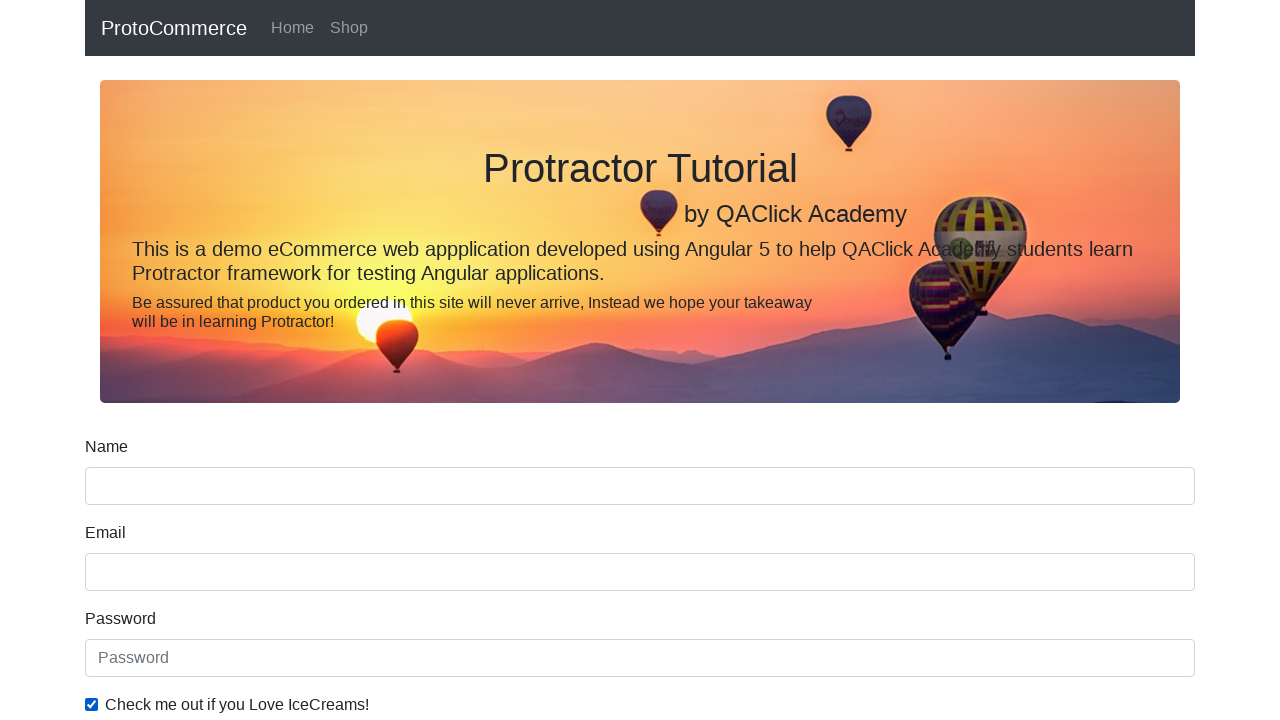

Retrieved text from label to the right of radio button: 'Student'
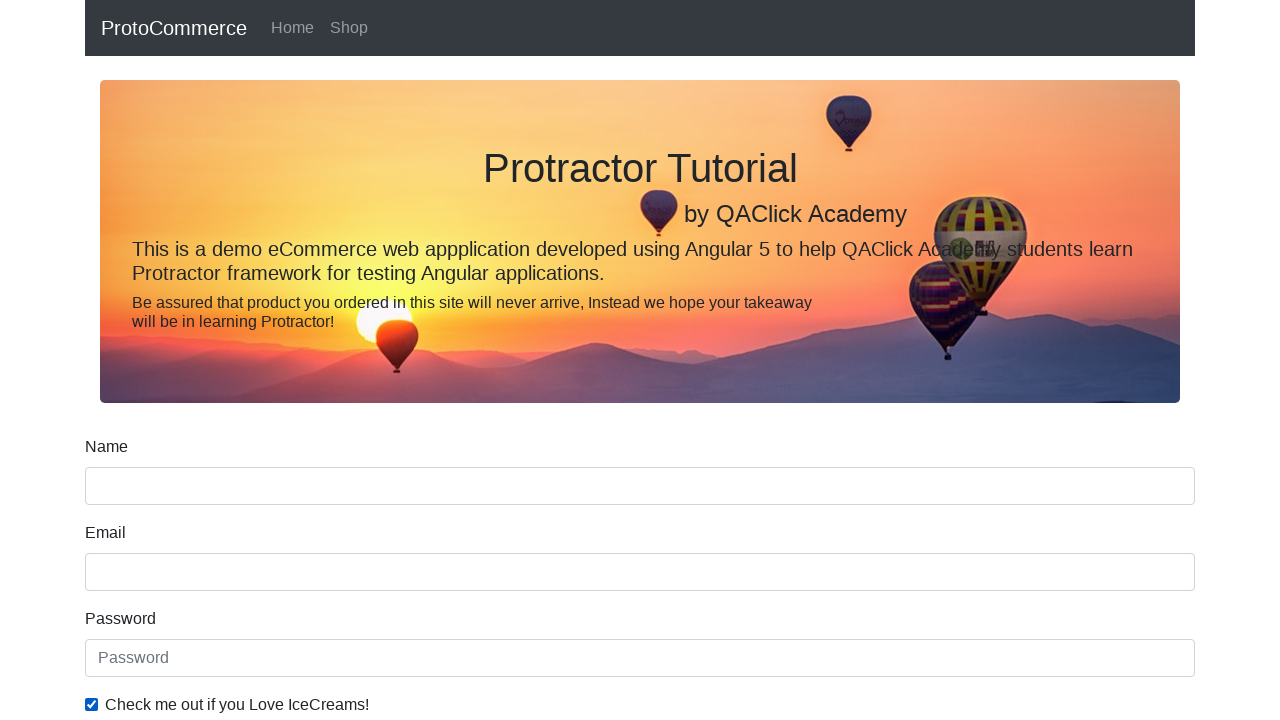

Printed label text to console: 'Student'
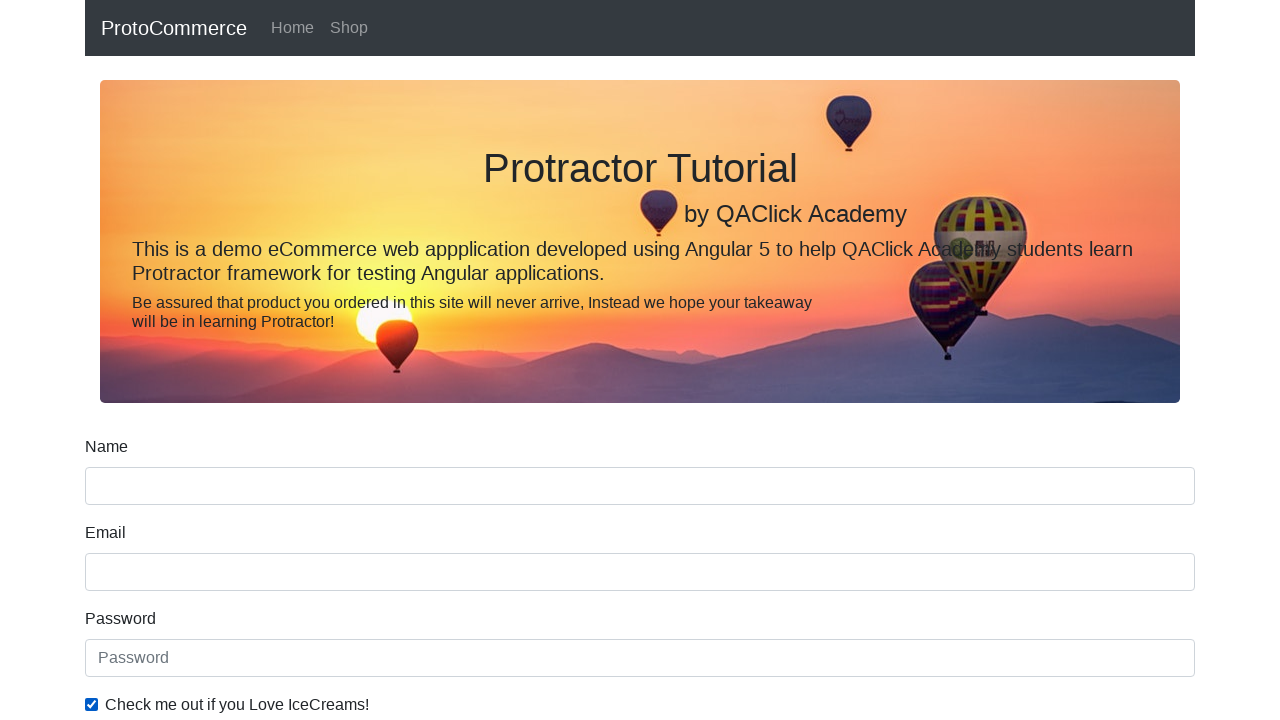

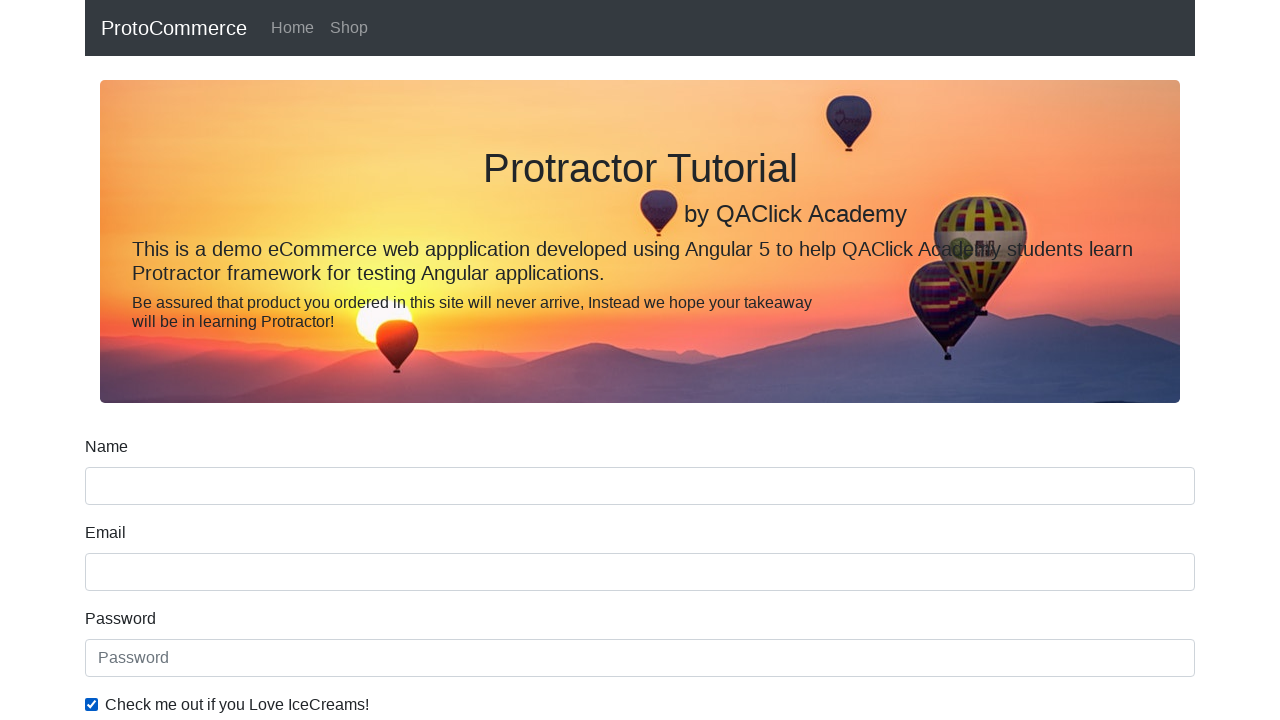